Navigates to the WhiteBoxQA website and verifies the page loads by waiting for the page to be ready.

Starting URL: http://whiteboxqa.com/

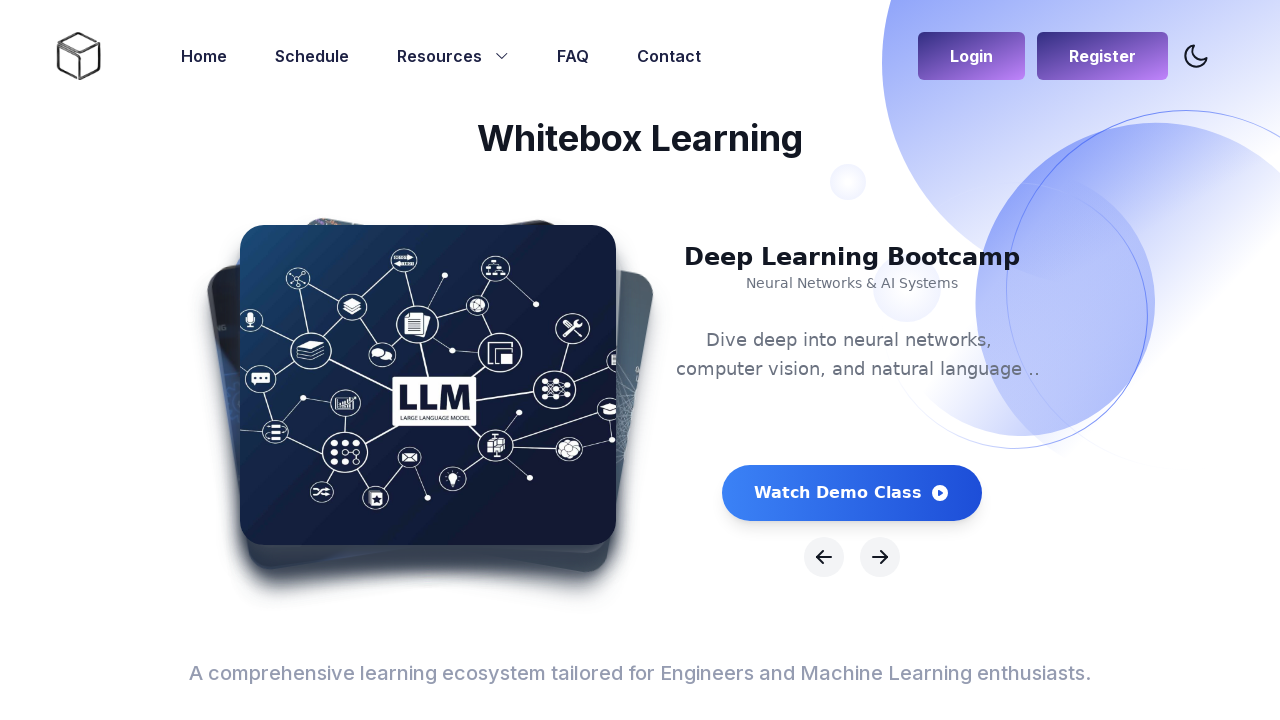

Navigated to WhiteBoxQA website at http://whiteboxqa.com/
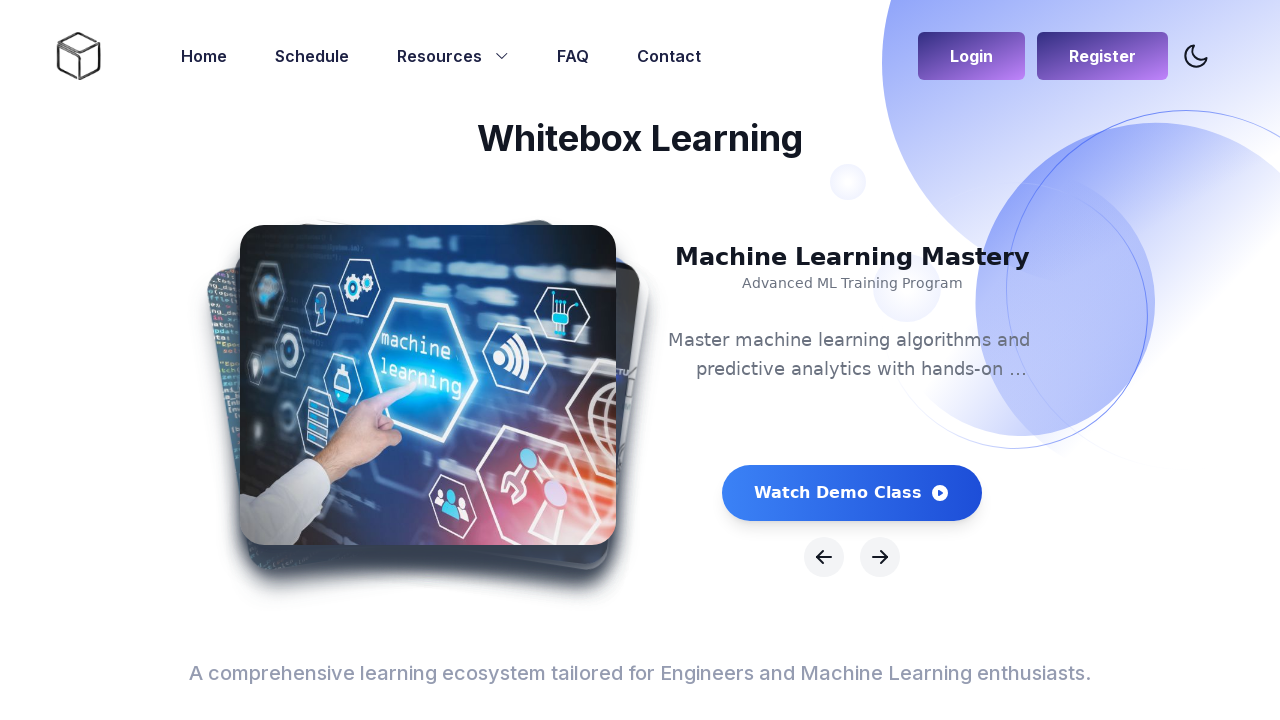

Page DOM content loaded
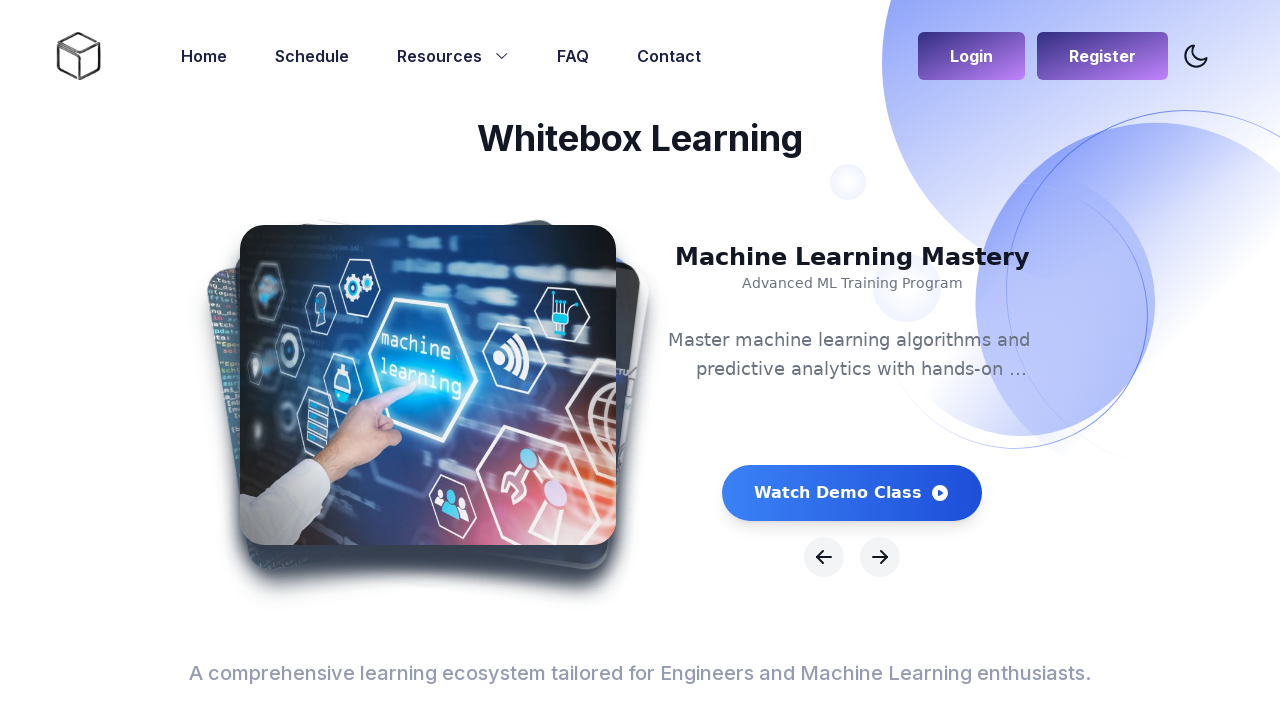

Retrieved page title: Whitebox-Learning - AIML Training and Placements in Bay area
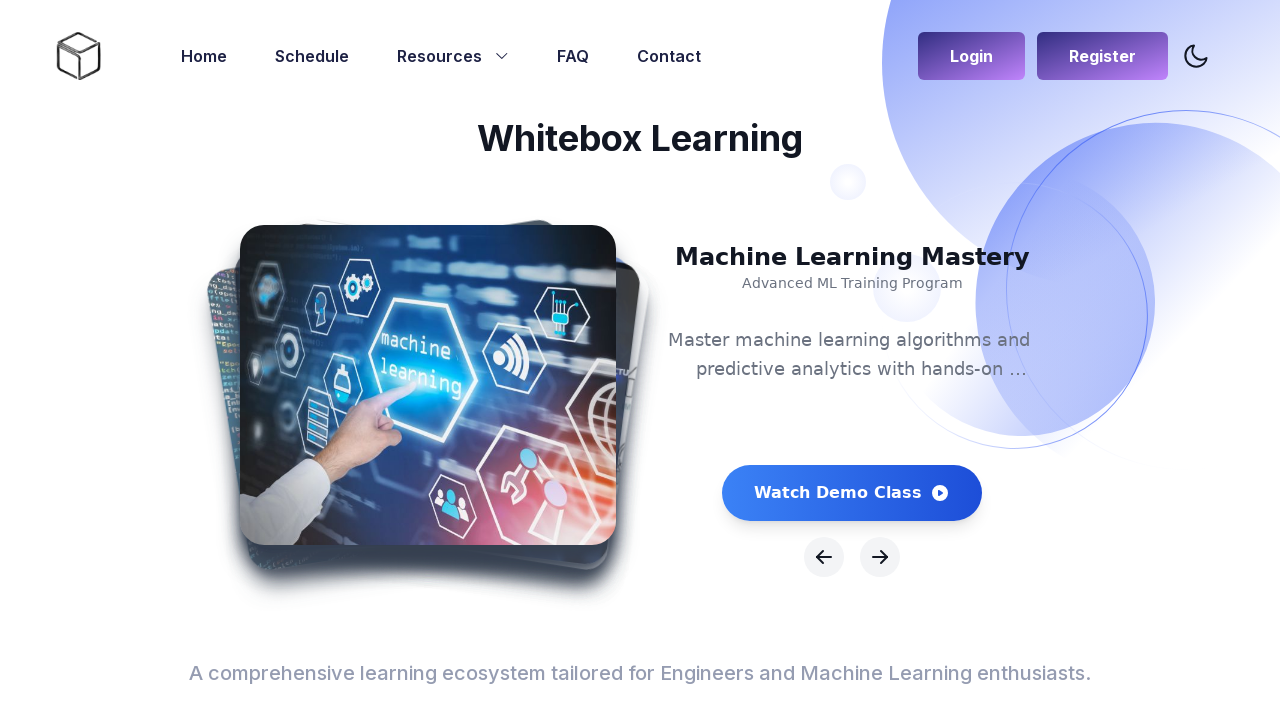

Verified page title is not empty
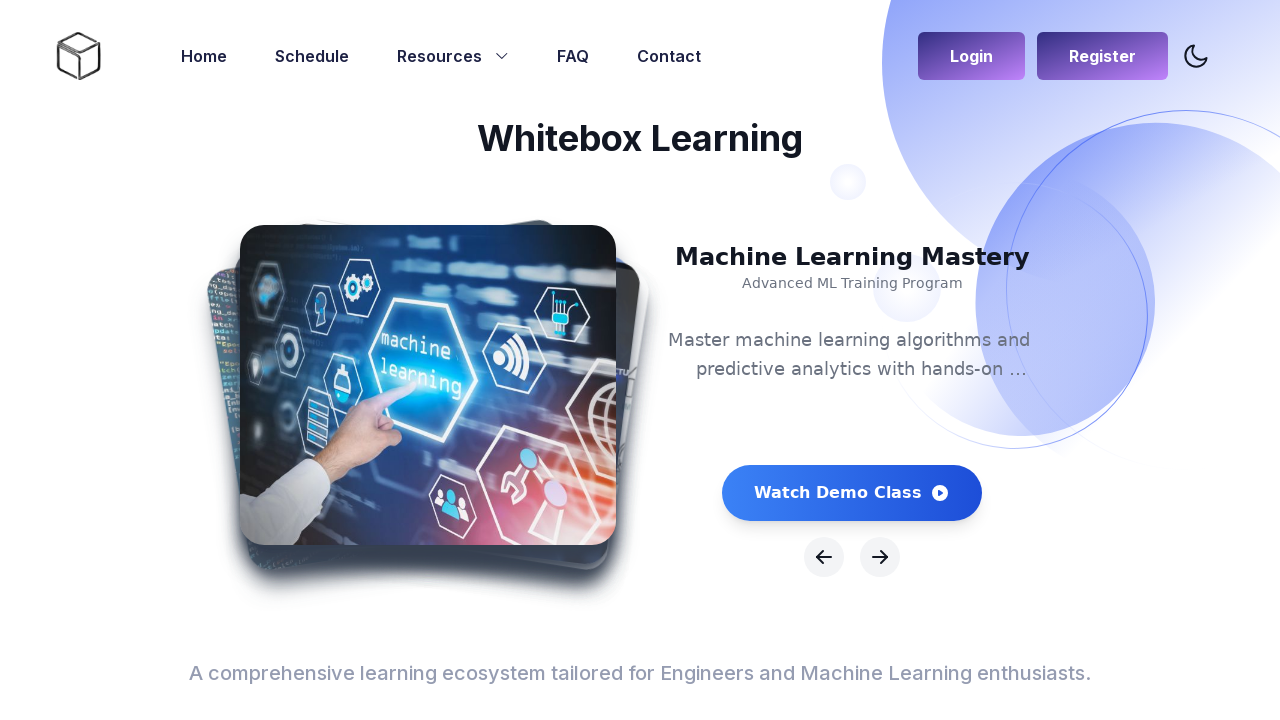

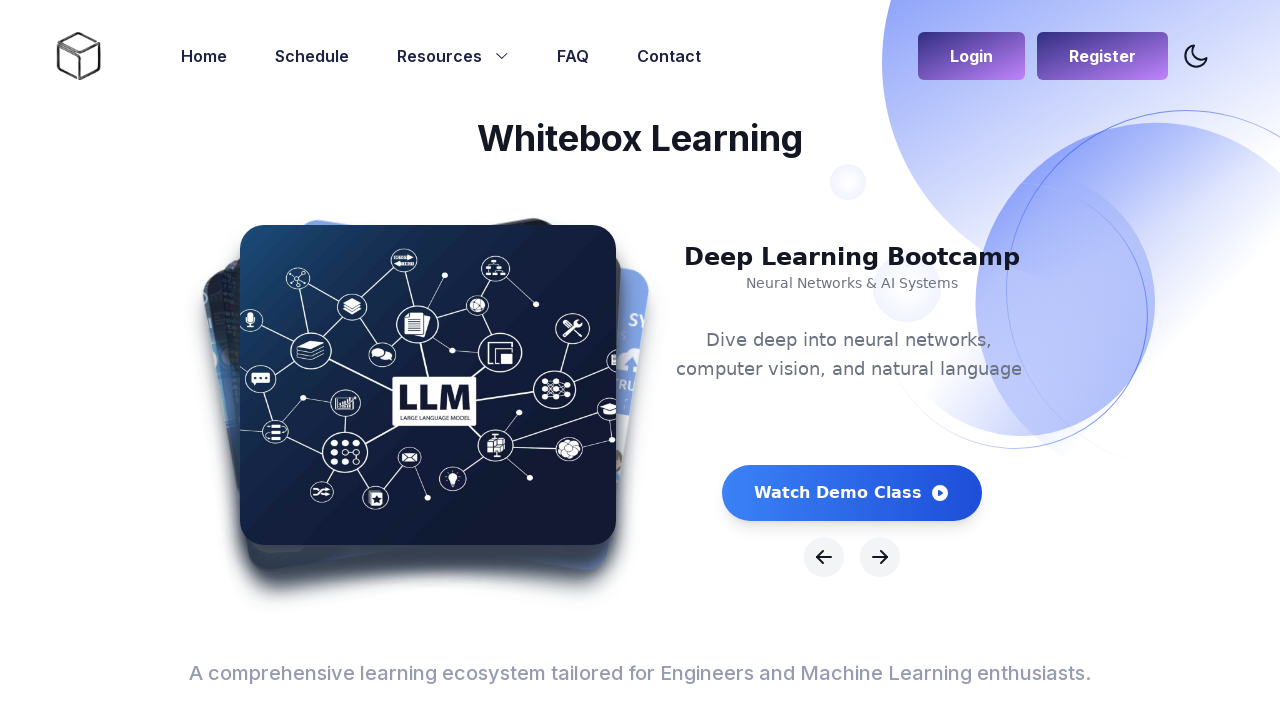